Tests the login functionality on APSRTC website by clicking on eTicket link, entering credentials, and verifying the error message for invalid login

Starting URL: https://www.apsrtconline.in/

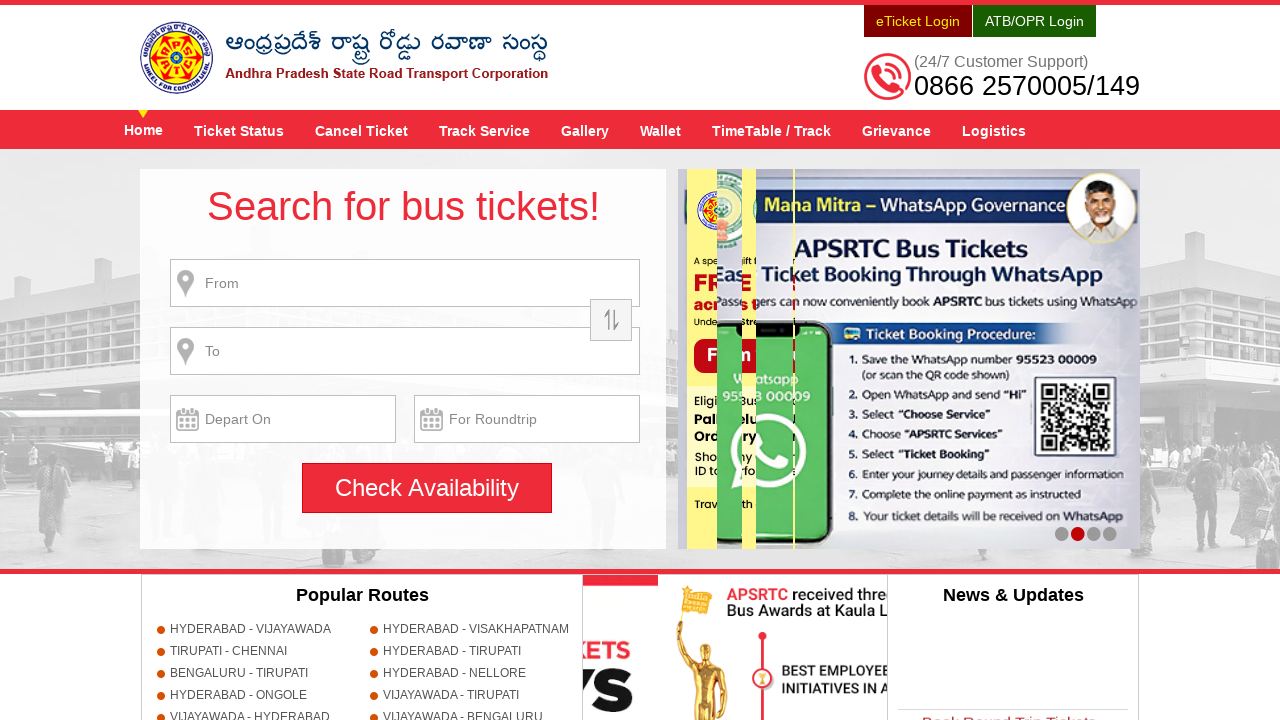

Clicked on eTicket link at (918, 21) on a:has-text('eTicket')
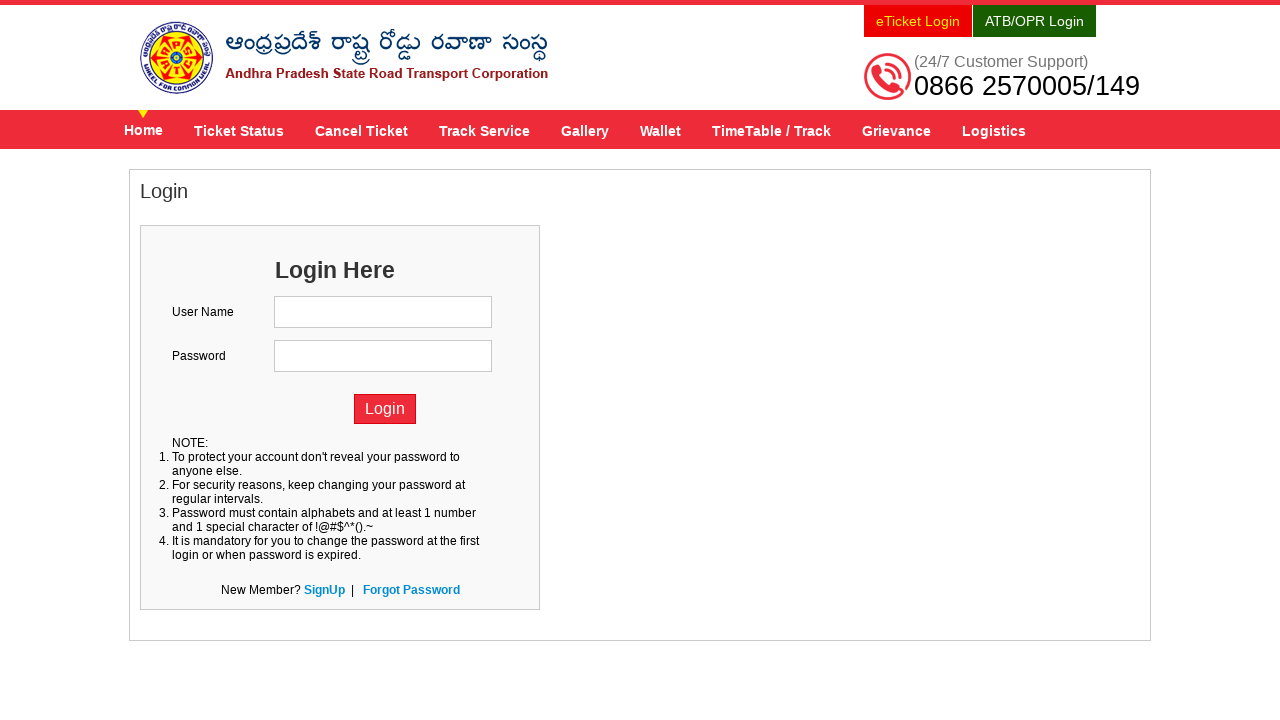

Entered username 'Vijaykumar' into username field on #userName
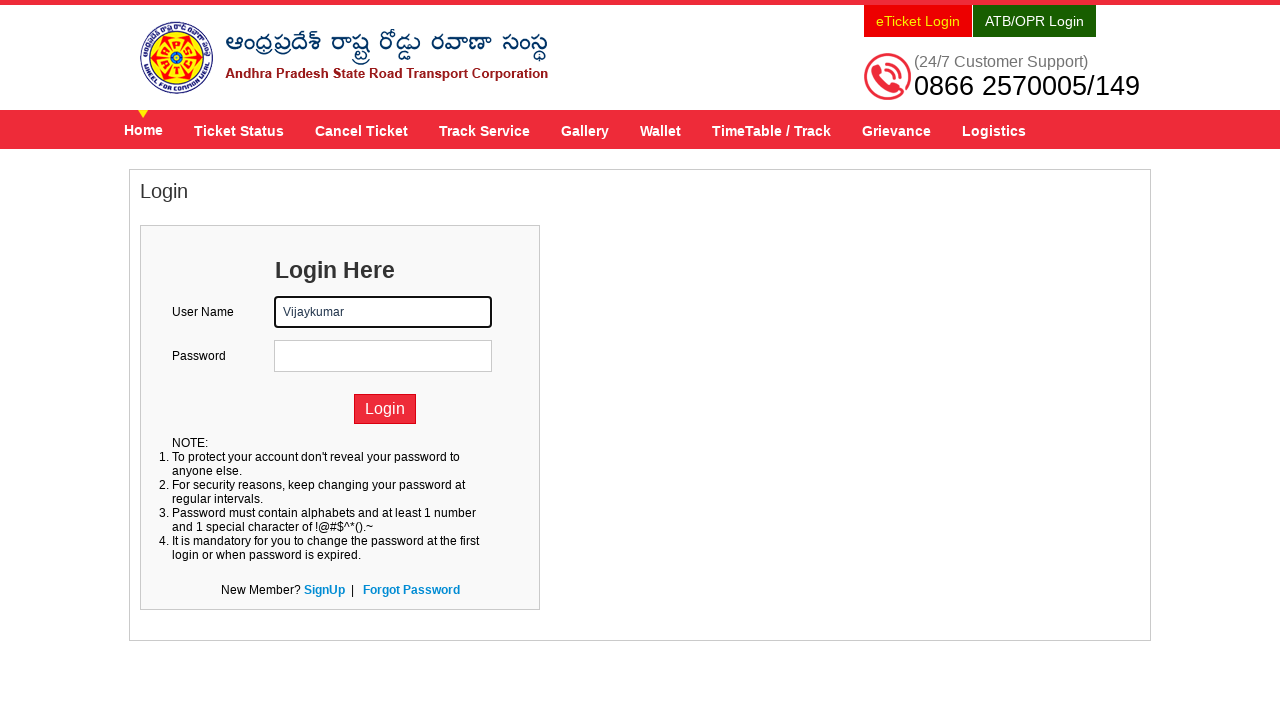

Entered password 'Kumar' into password field on input[name='password']
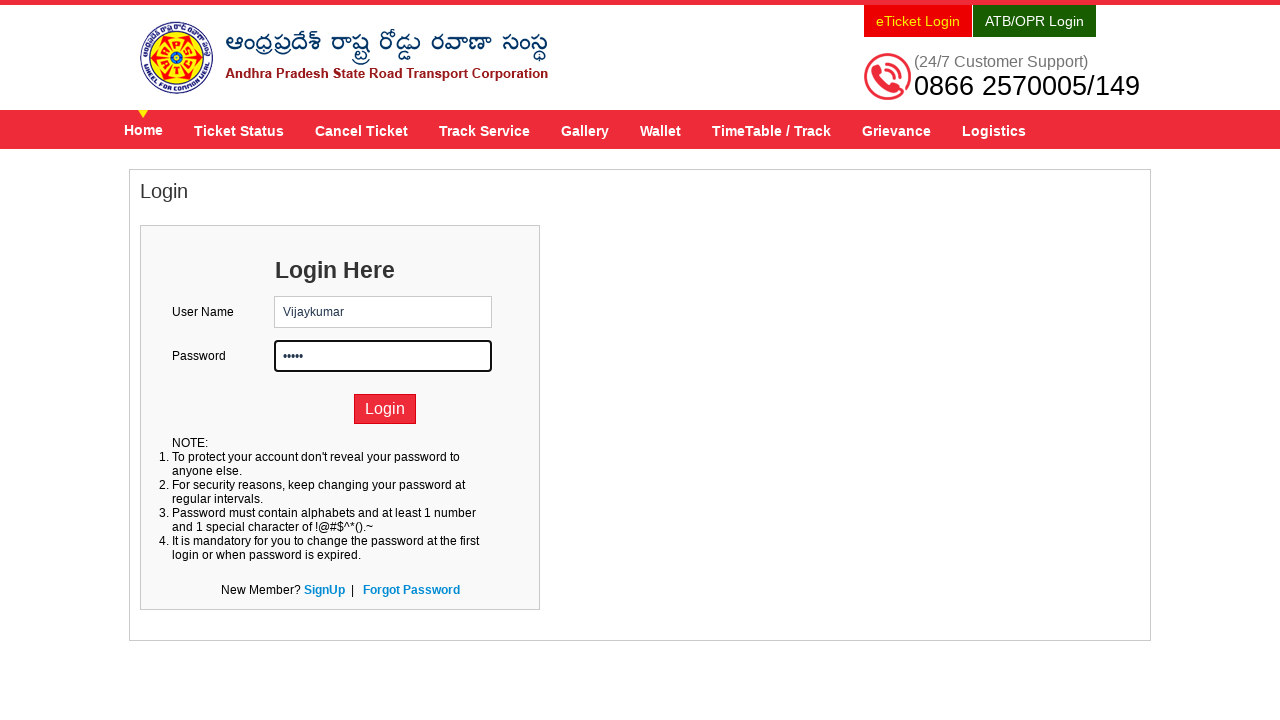

Clicked login button at (385, 409) on .loginBtn
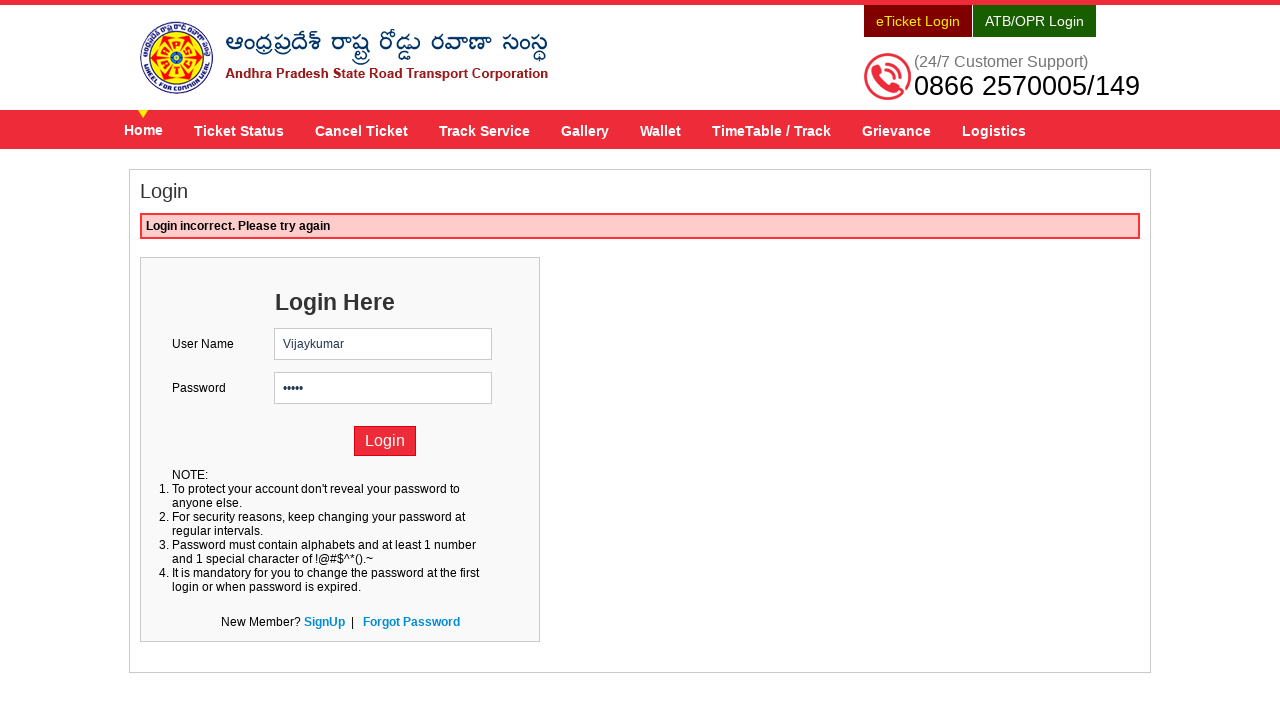

Error message element loaded
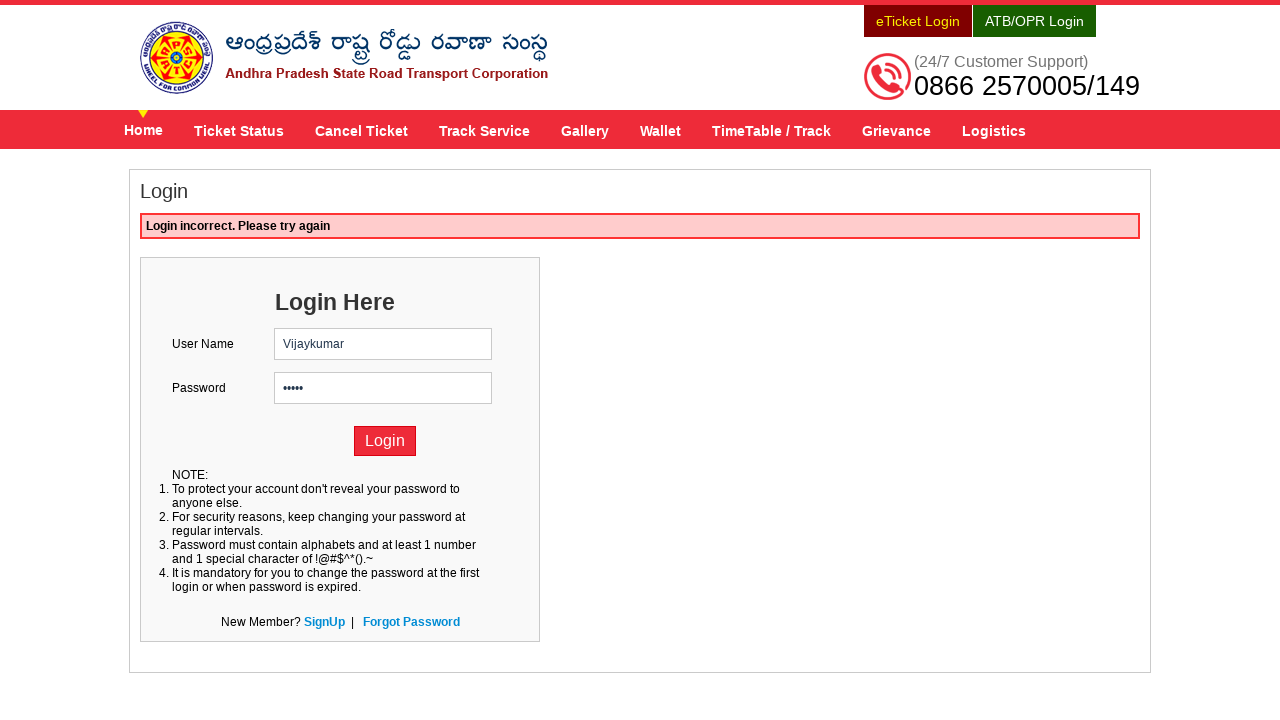

Retrieved error message text: '
					Login incorrect. Please try again
					'
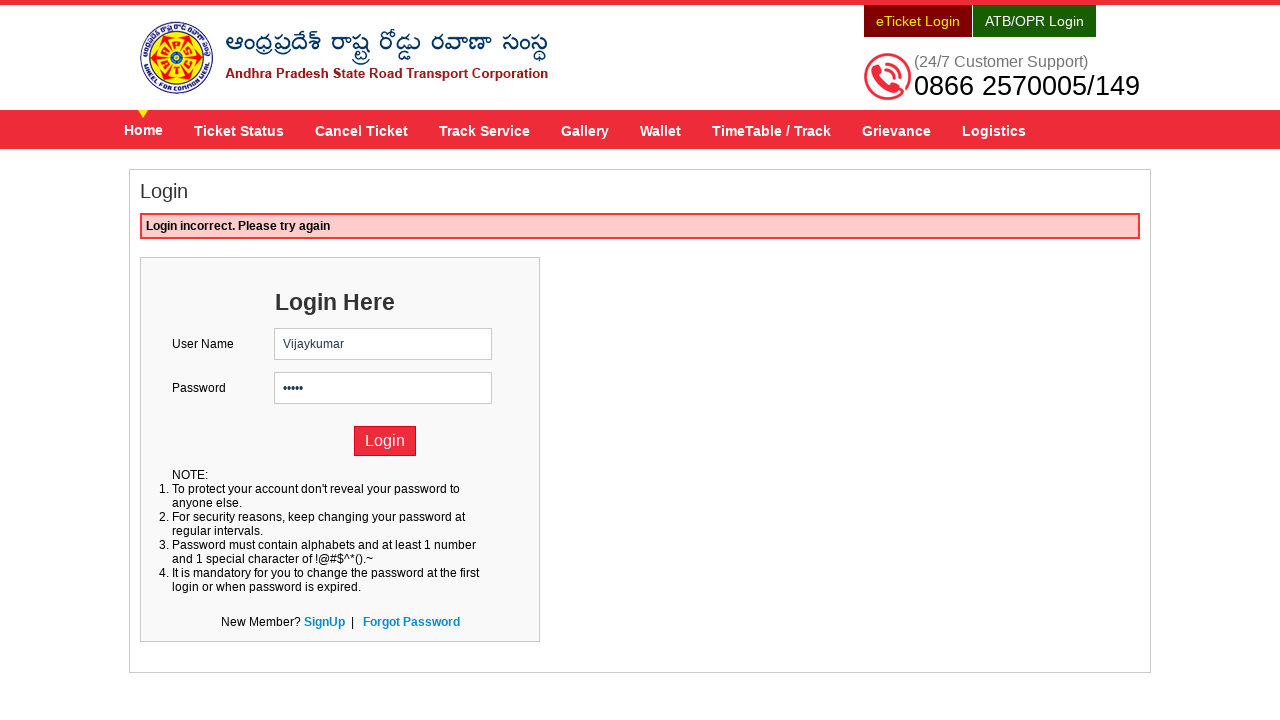

Verification failed: expected 'Login incorrect. Please try again' but got '
					Login incorrect. Please try again
					'
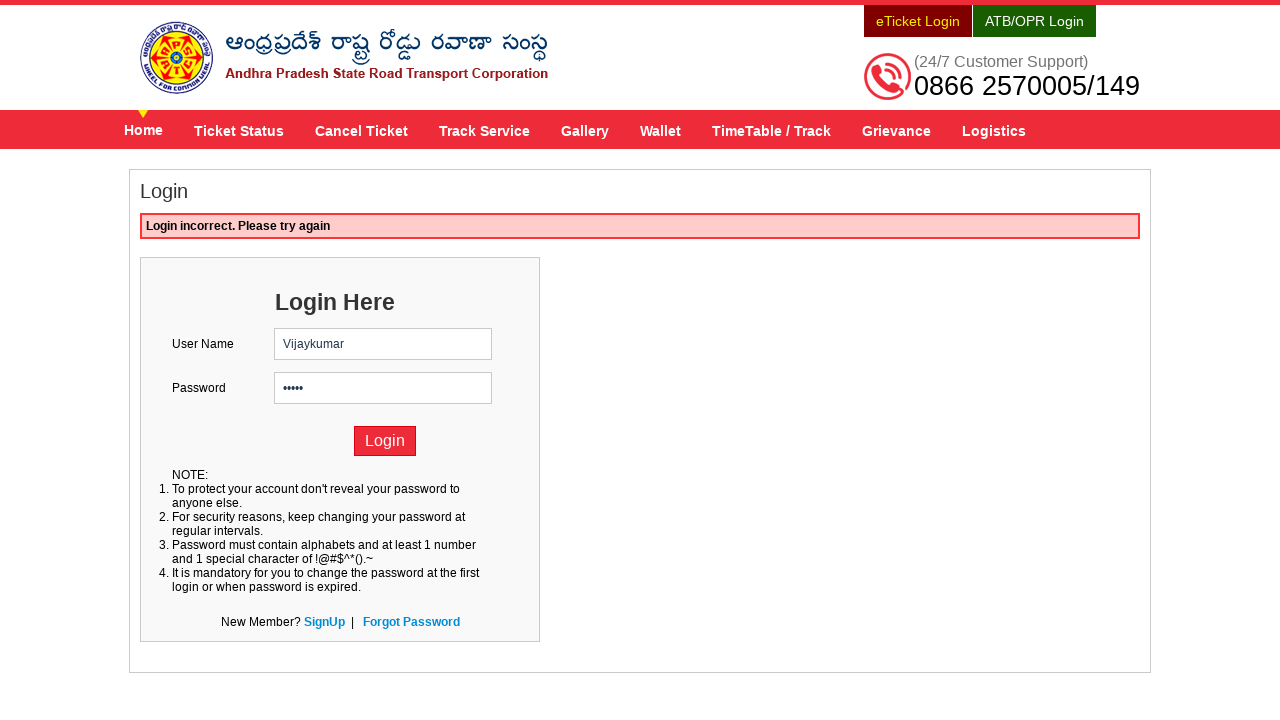

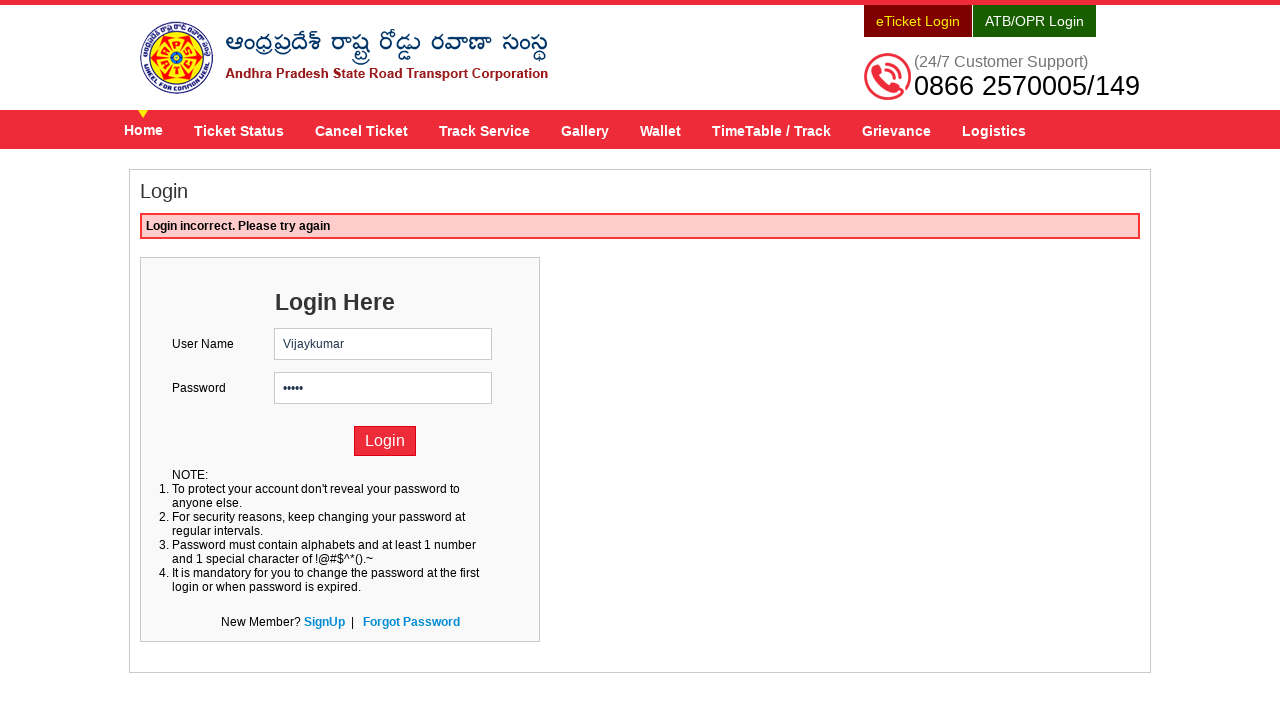